Tests drag and drop functionality by dragging an element from one location and dropping it to another target area

Starting URL: https://selenium08.blogspot.com/2020/01/drag-drop.html

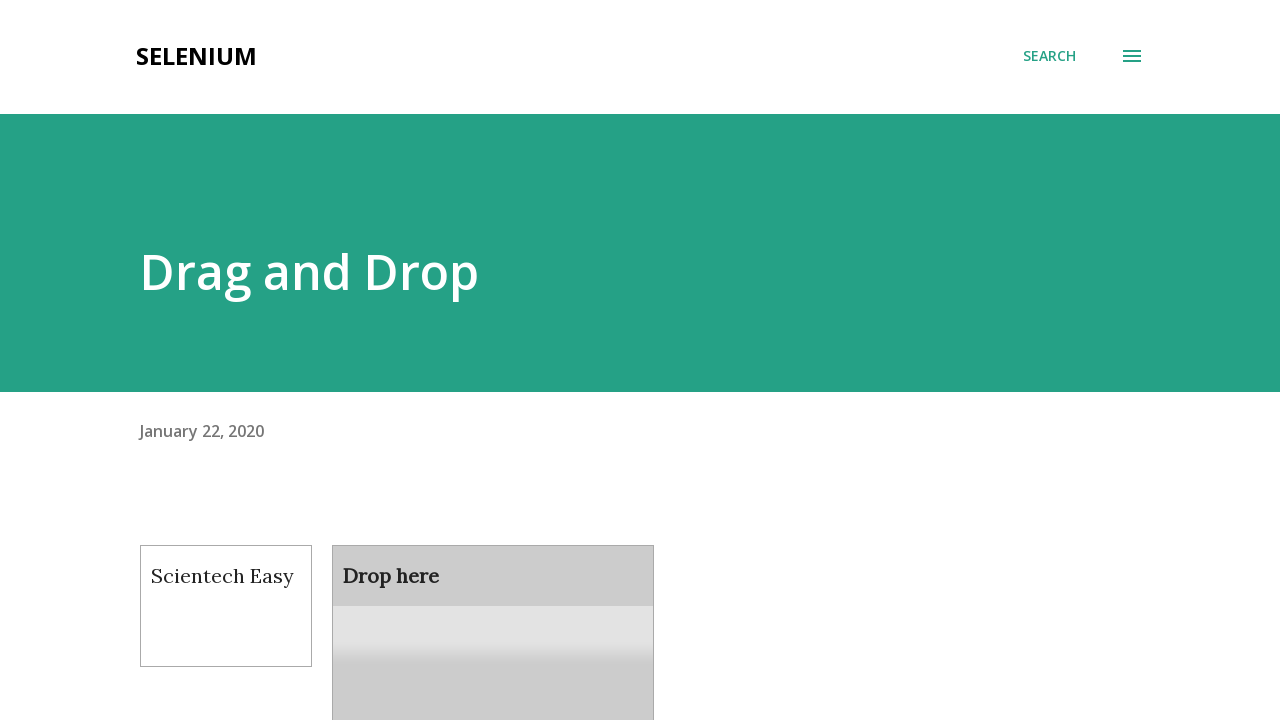

Located the draggable element with id 'draggable'
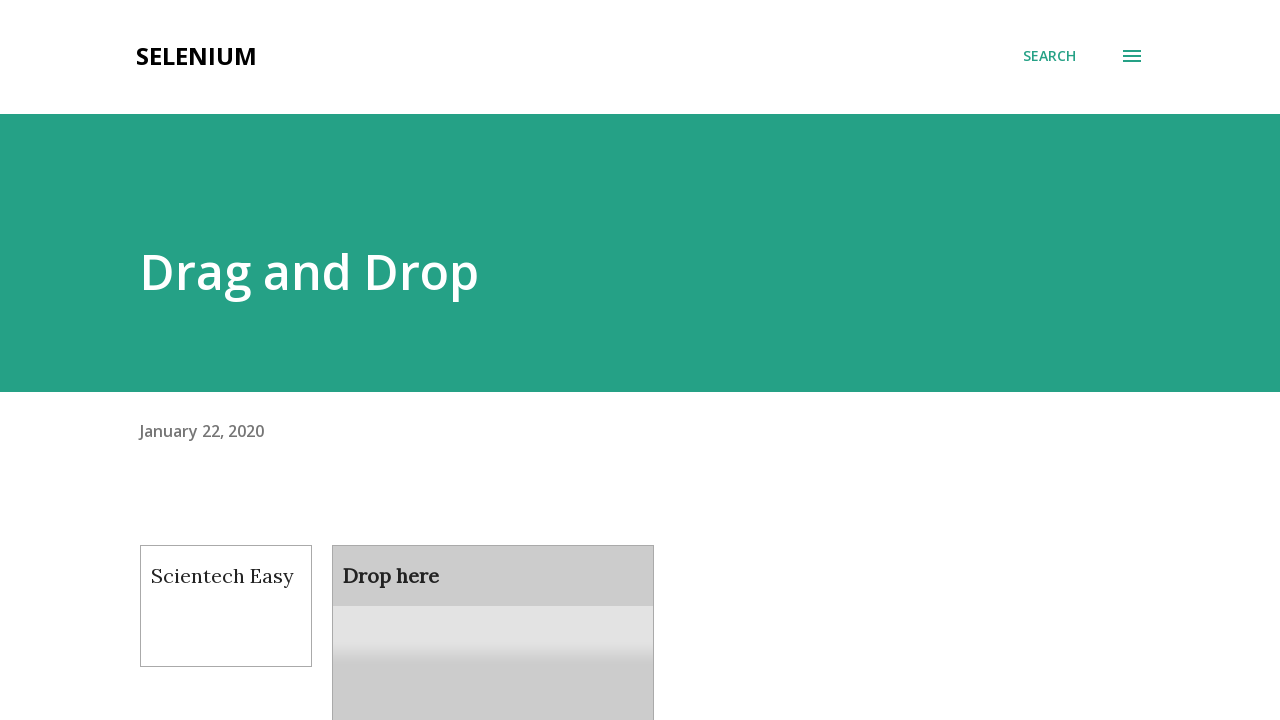

Located the drop target element with id 'droppable'
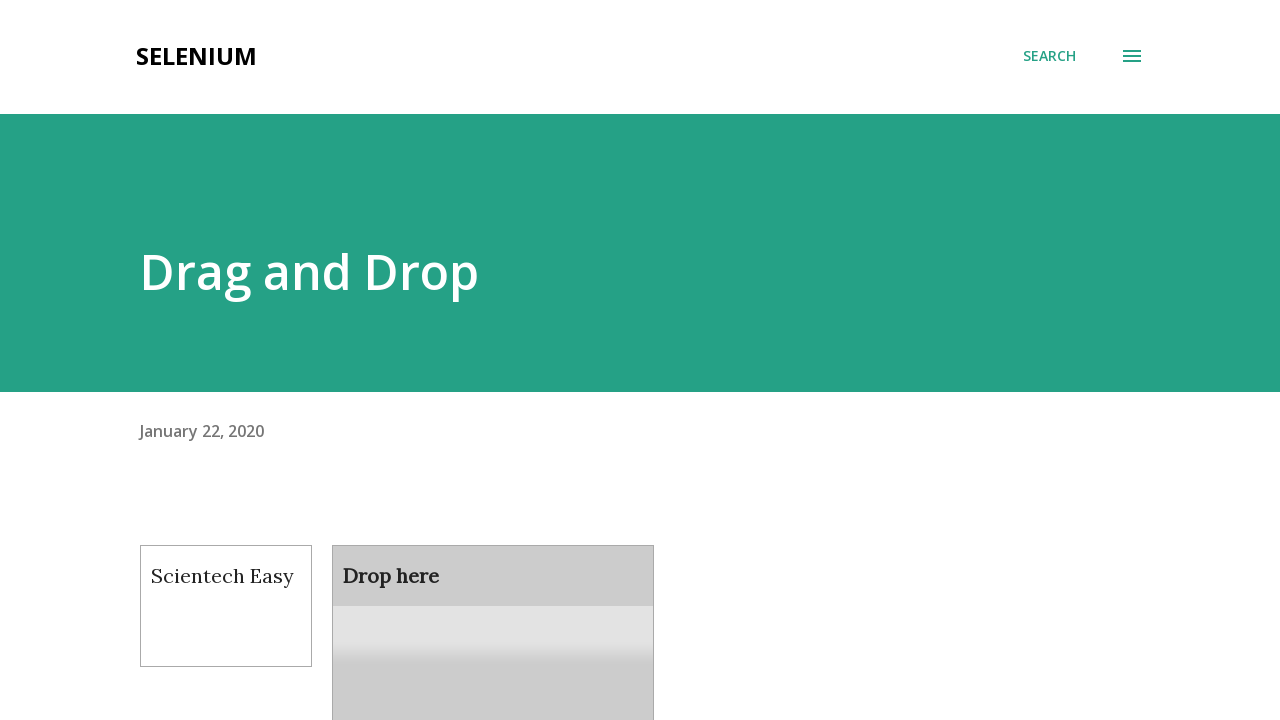

Scrolled draggable element into view if needed
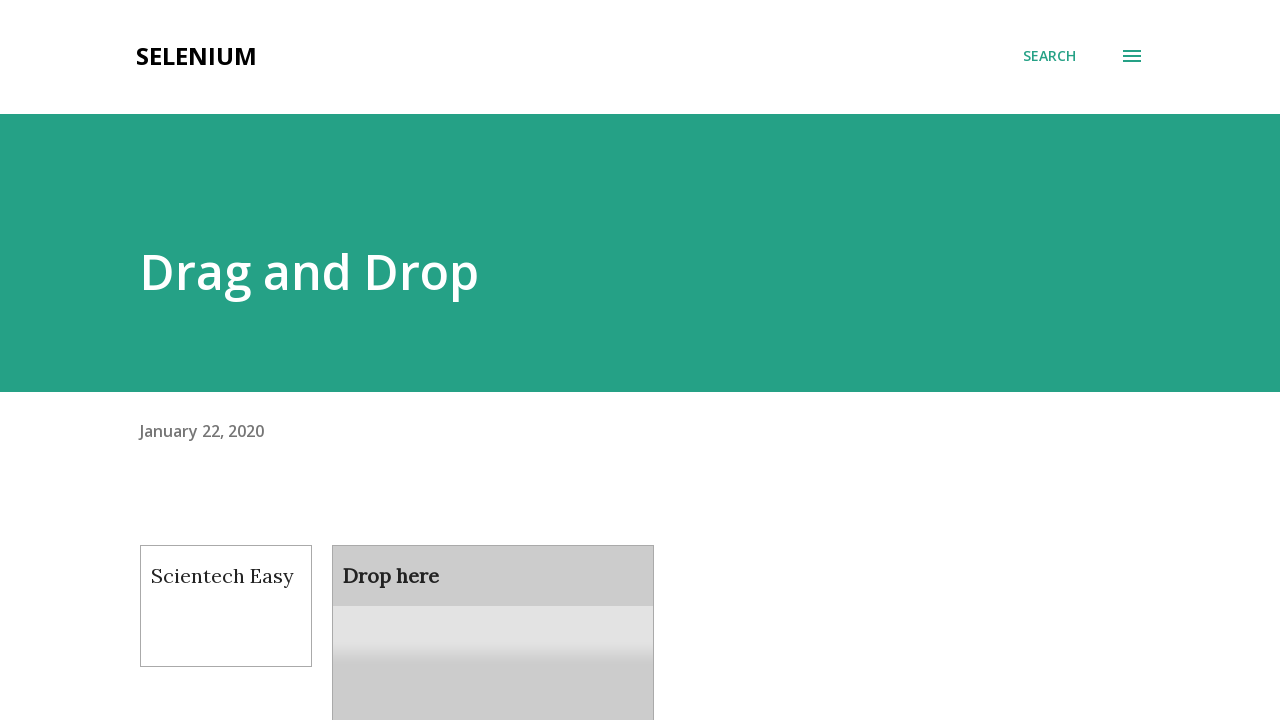

Dragged element from draggable to droppable target area at (493, 609)
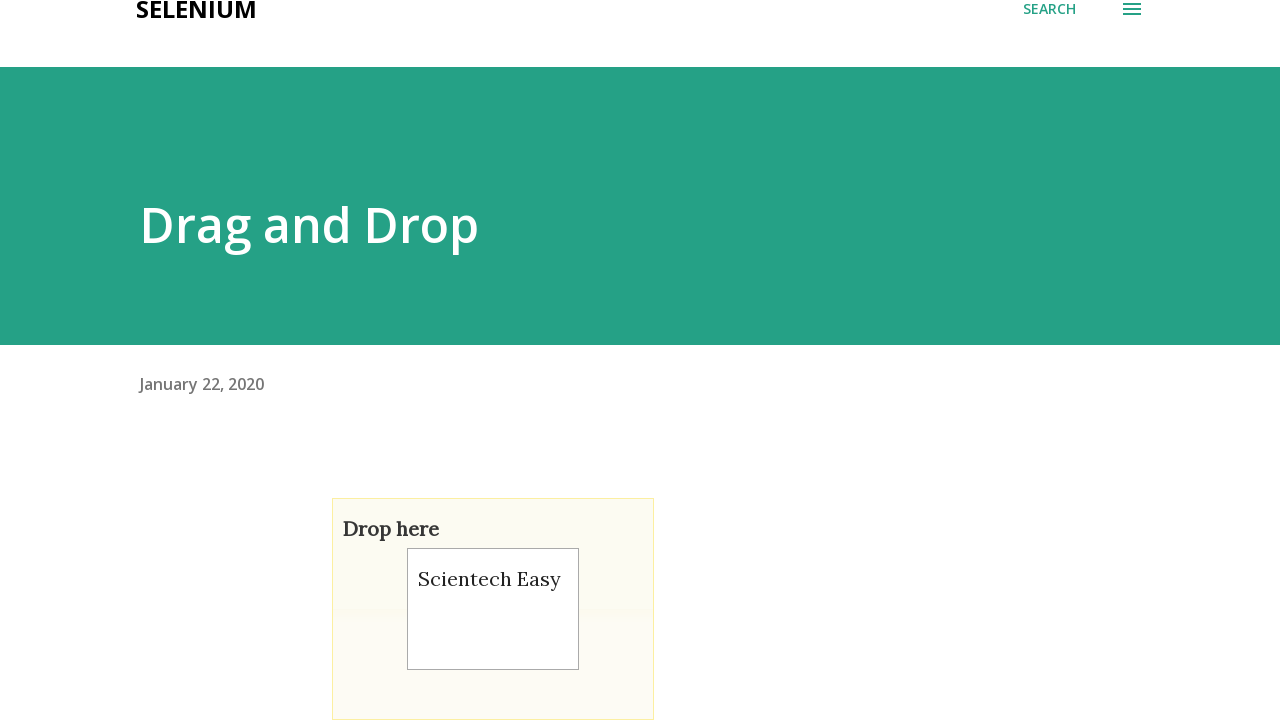

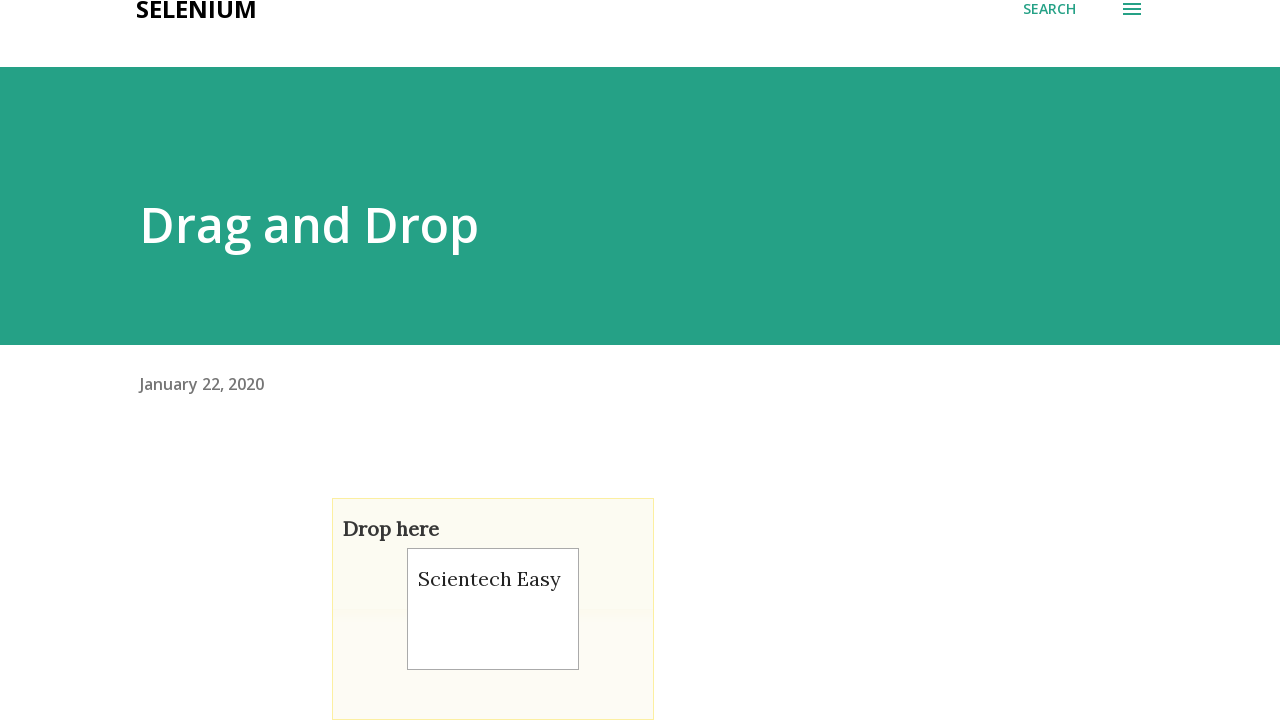